Navigates to the Ultimate QA automation page and retrieves the header label text

Starting URL: https://ultimateqa.com/automation

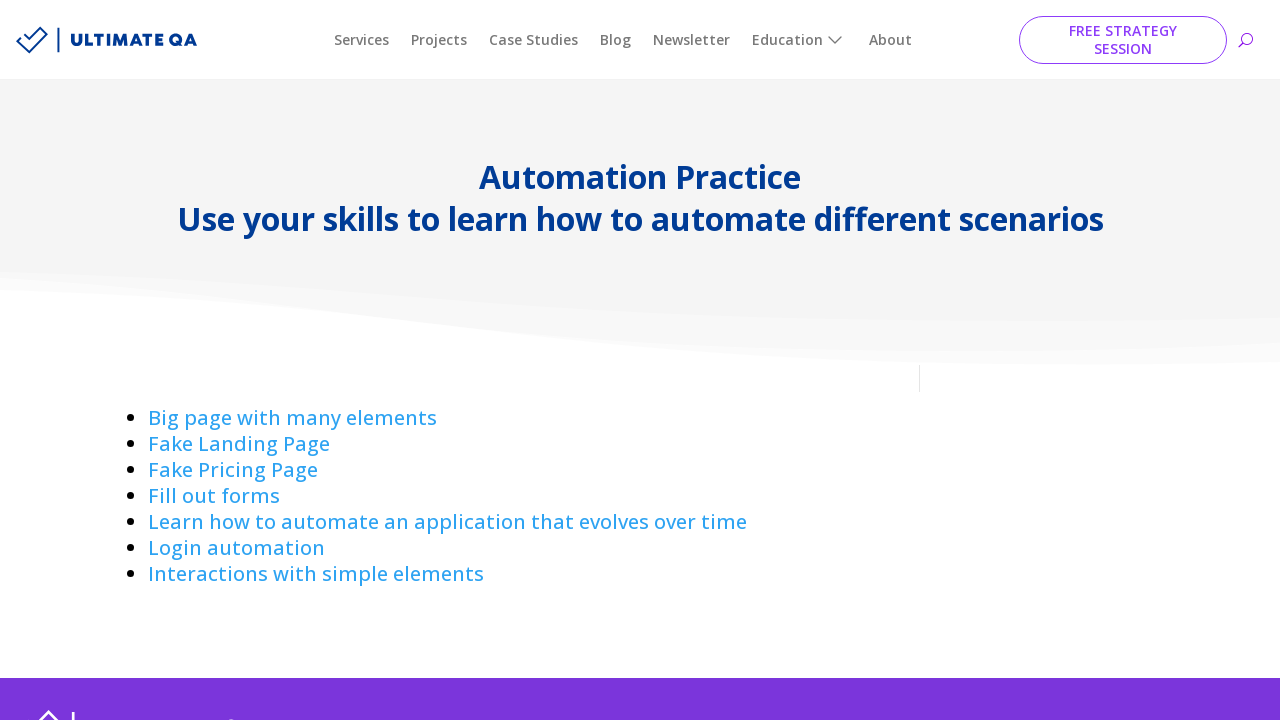

Navigated to Ultimate QA automation page
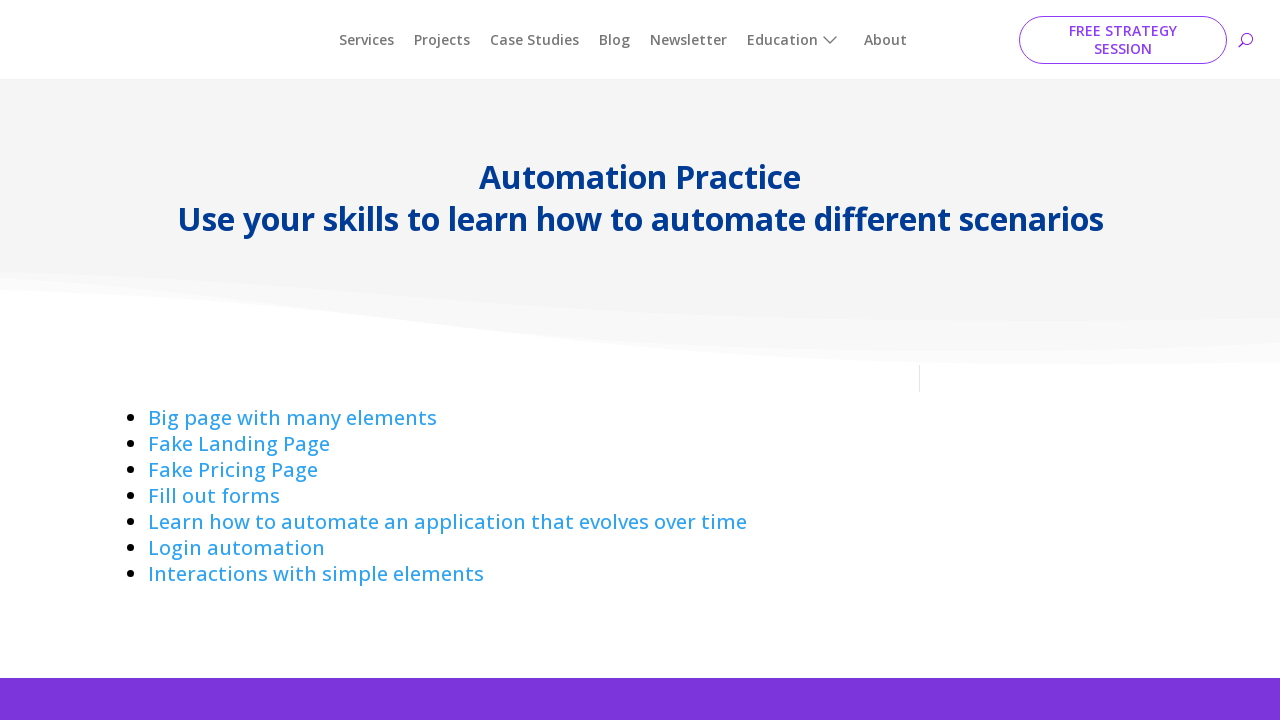

Located header label element
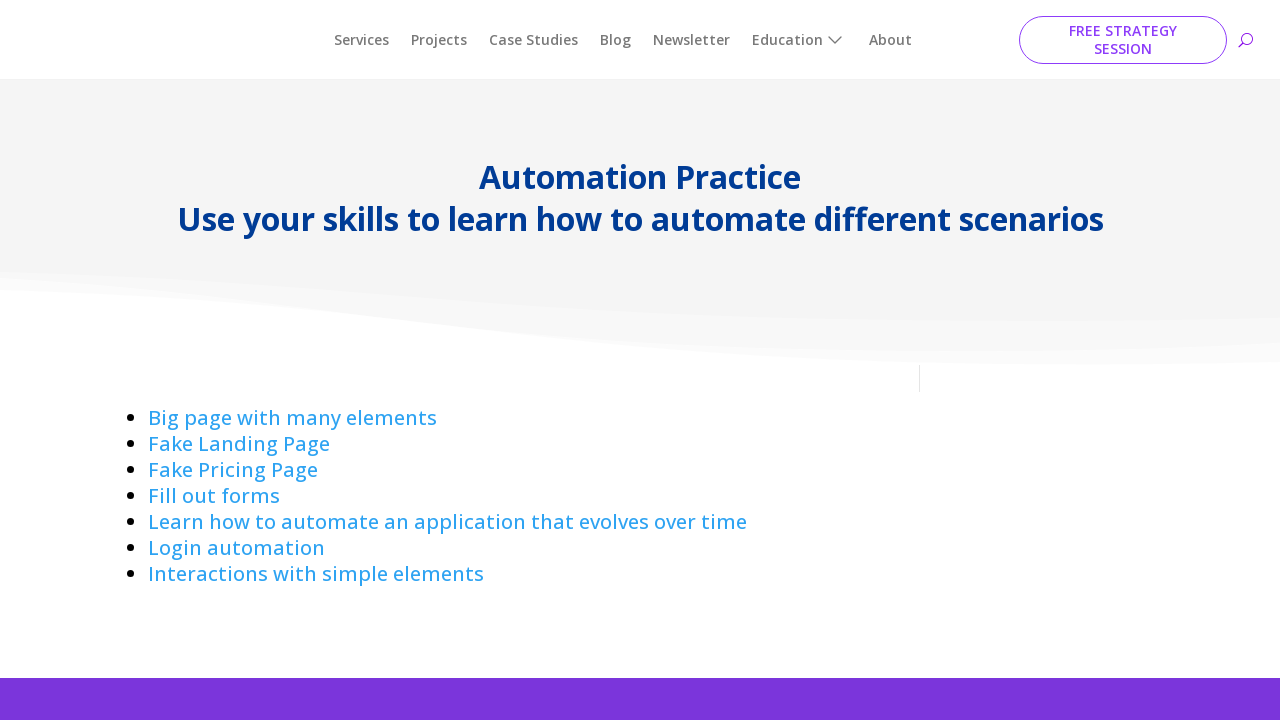

Retrieved header label text content
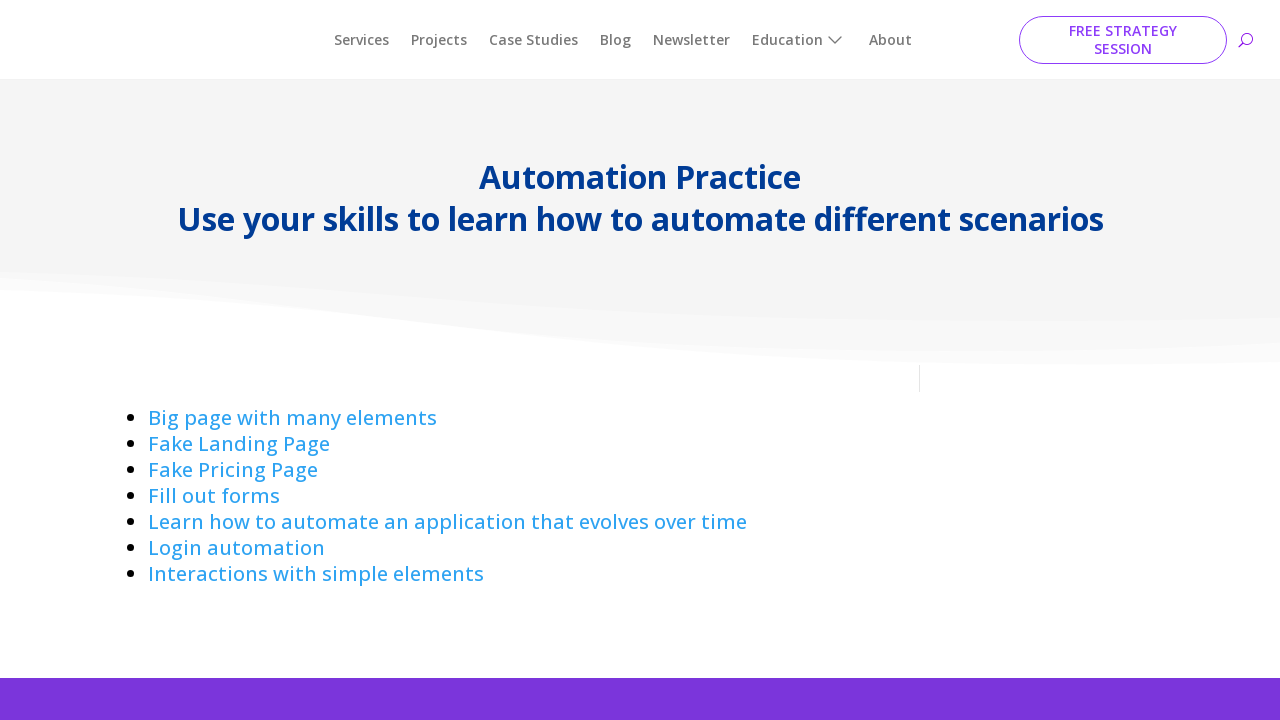

Printed header label text: Use your skills to learn how to automate different scenarios
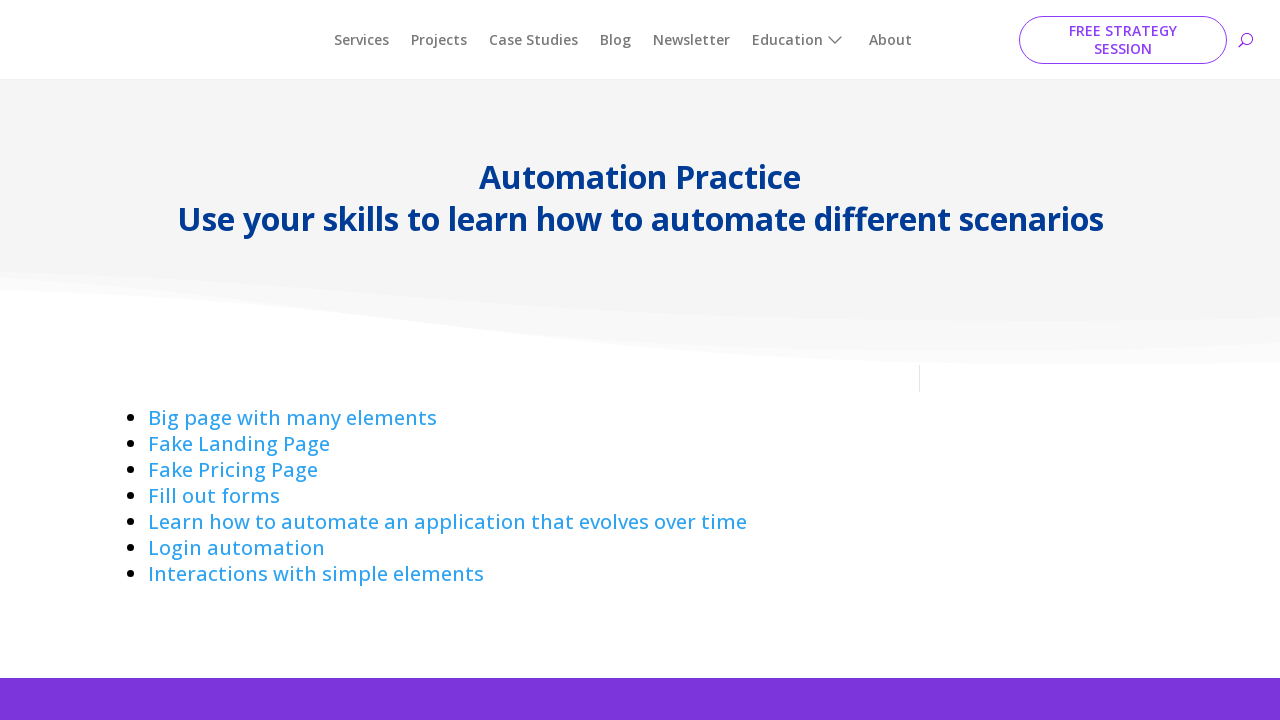

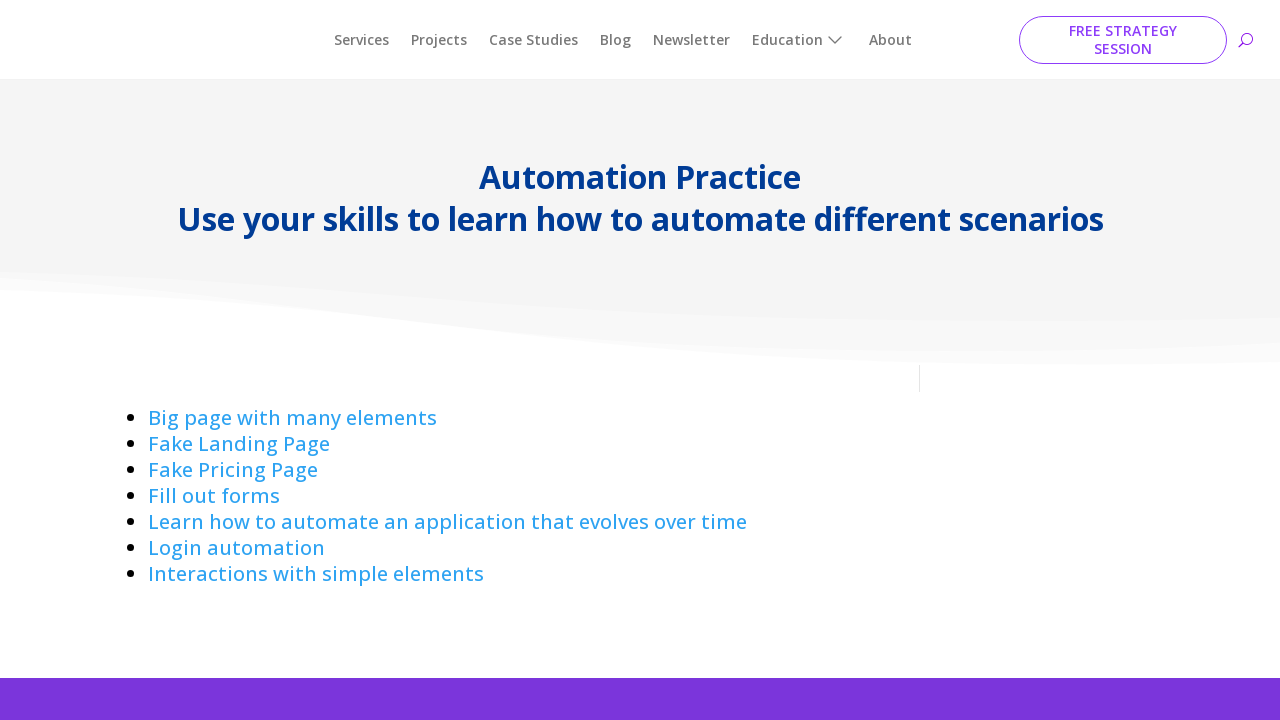